Tests that entered text is trimmed when saving edits

Starting URL: https://demo.playwright.dev/todomvc

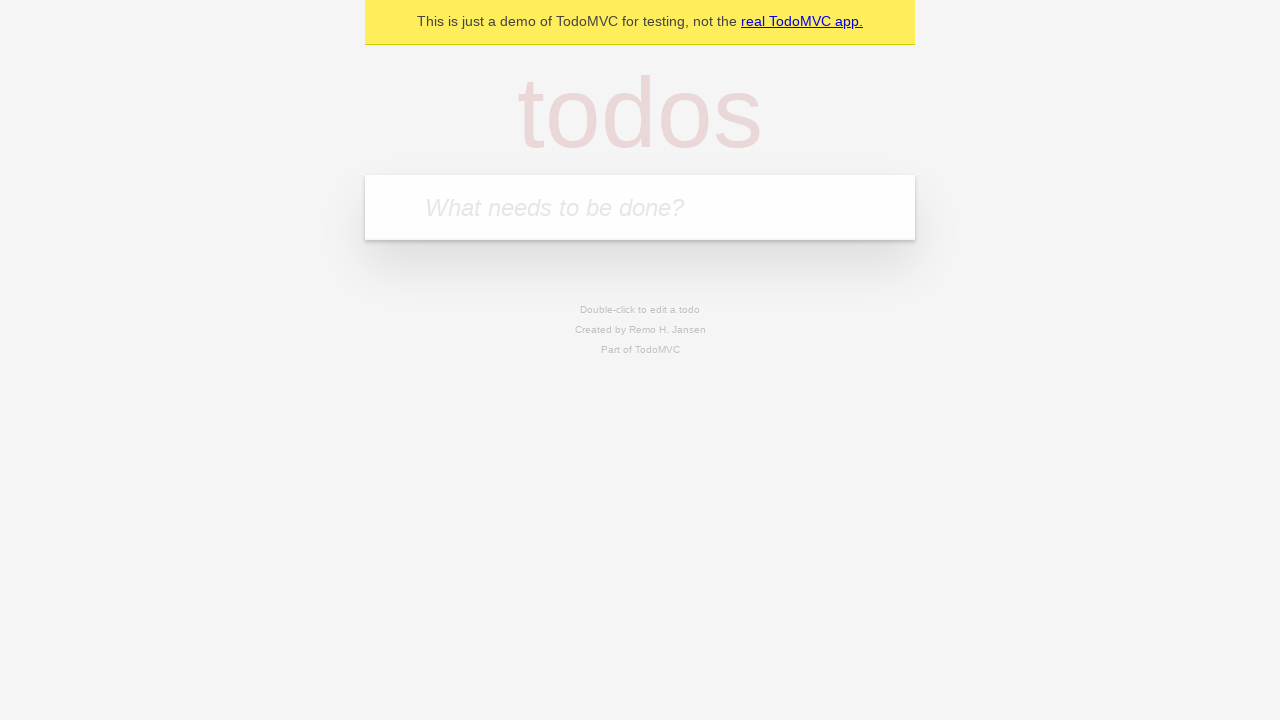

Filled todo input with 'buy some cheese' on internal:attr=[placeholder="What needs to be done?"i]
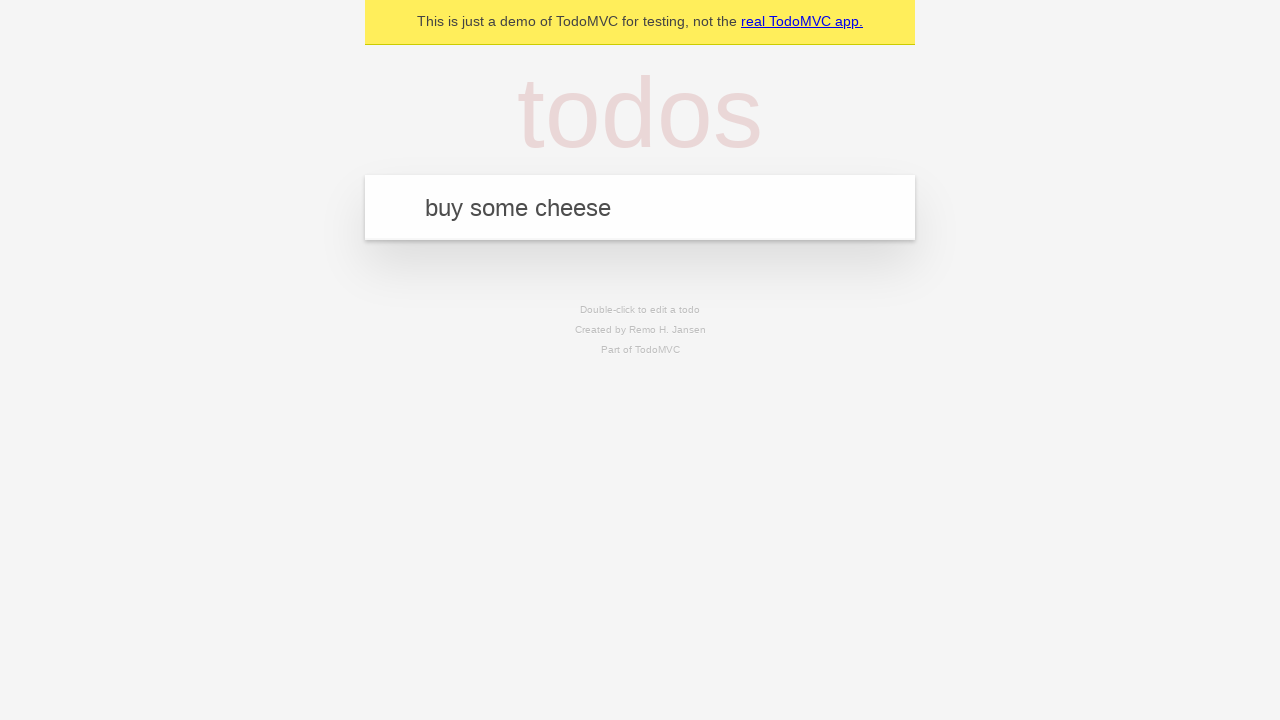

Pressed Enter to create first todo on internal:attr=[placeholder="What needs to be done?"i]
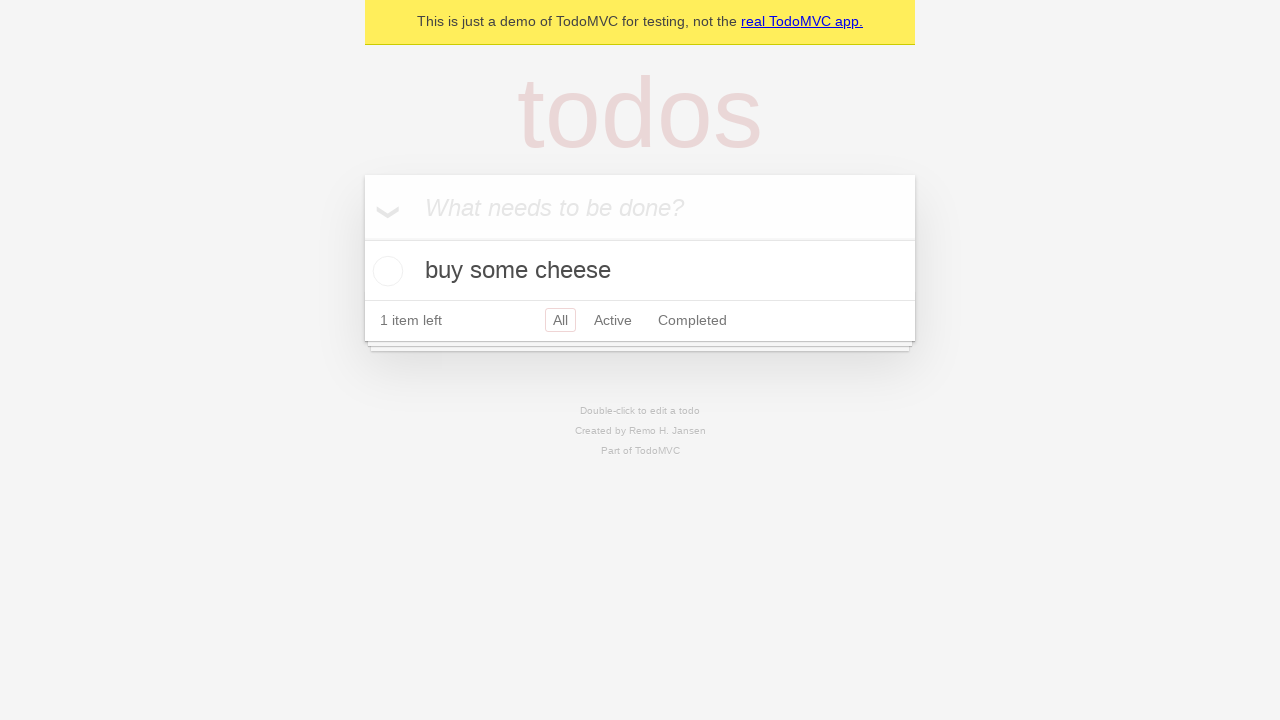

Filled todo input with 'feed the cat' on internal:attr=[placeholder="What needs to be done?"i]
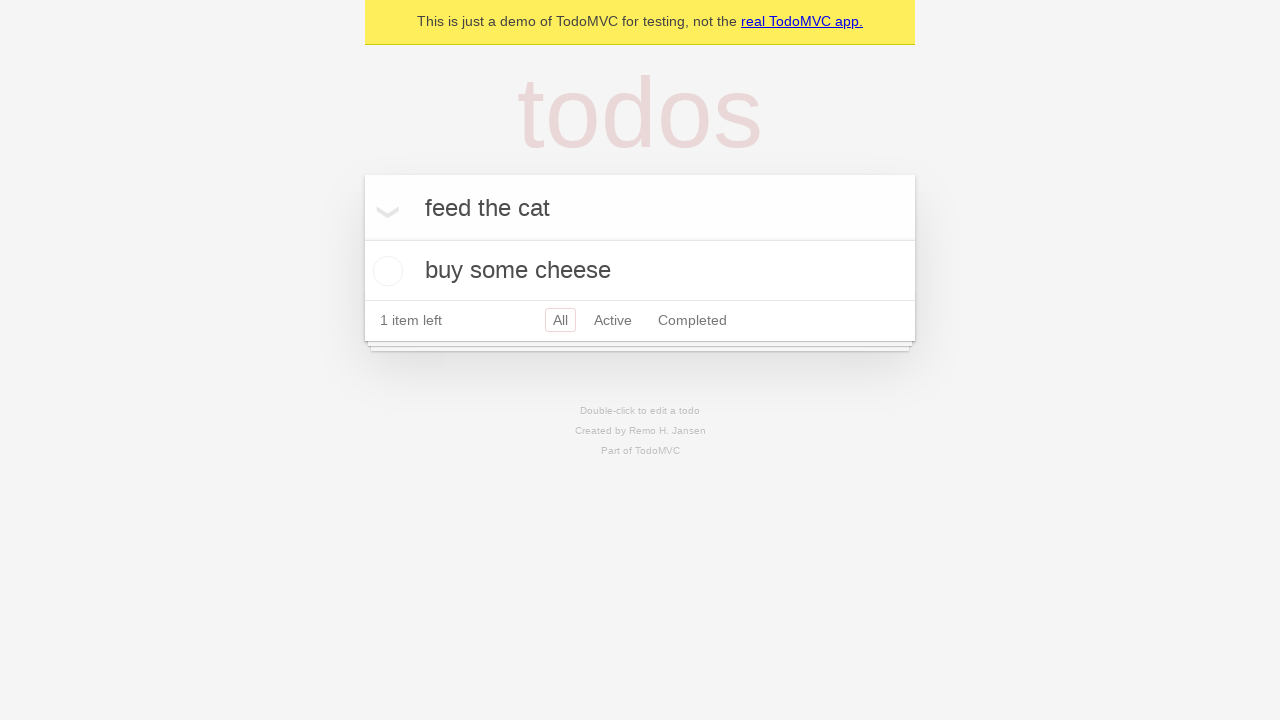

Pressed Enter to create second todo on internal:attr=[placeholder="What needs to be done?"i]
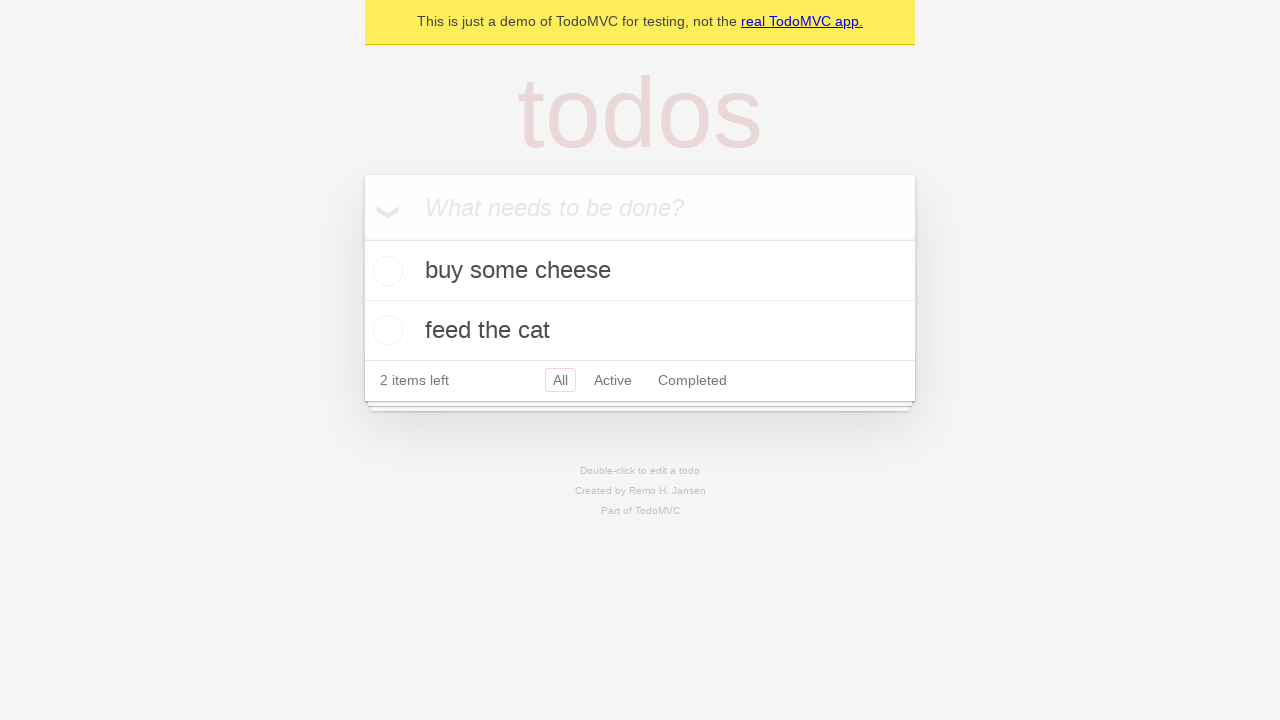

Filled todo input with 'book a doctors appointment' on internal:attr=[placeholder="What needs to be done?"i]
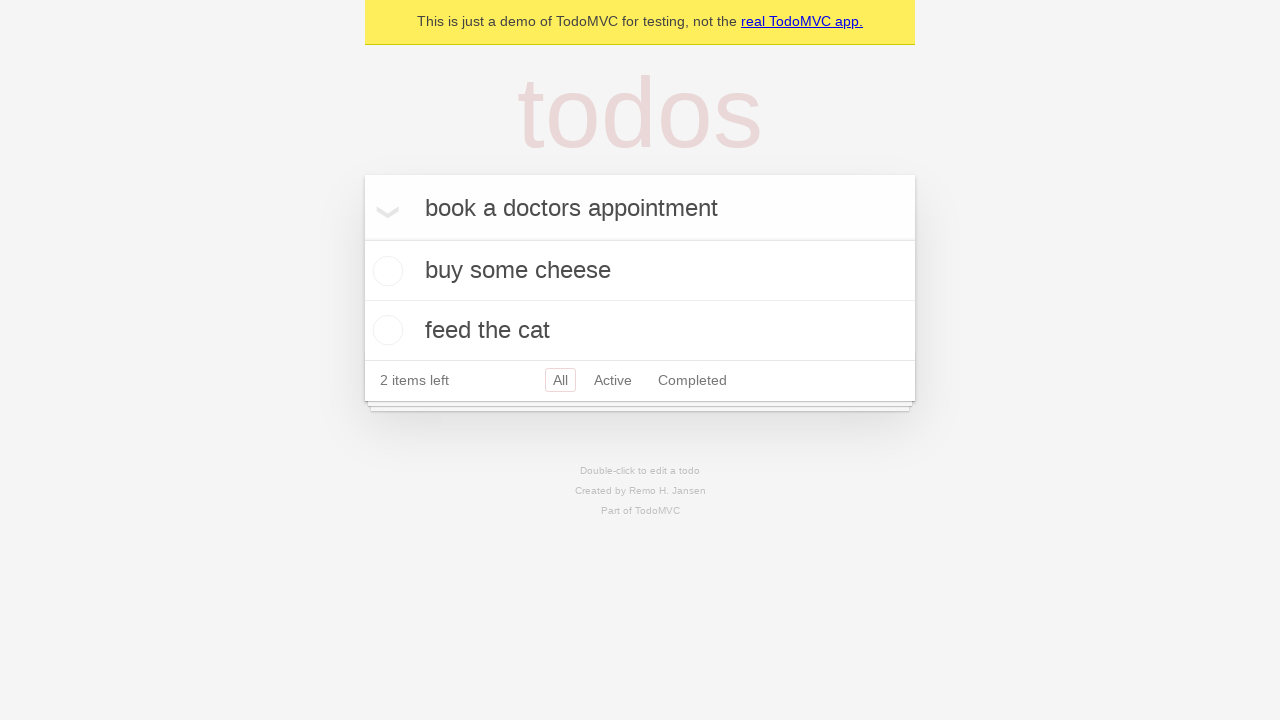

Pressed Enter to create third todo on internal:attr=[placeholder="What needs to be done?"i]
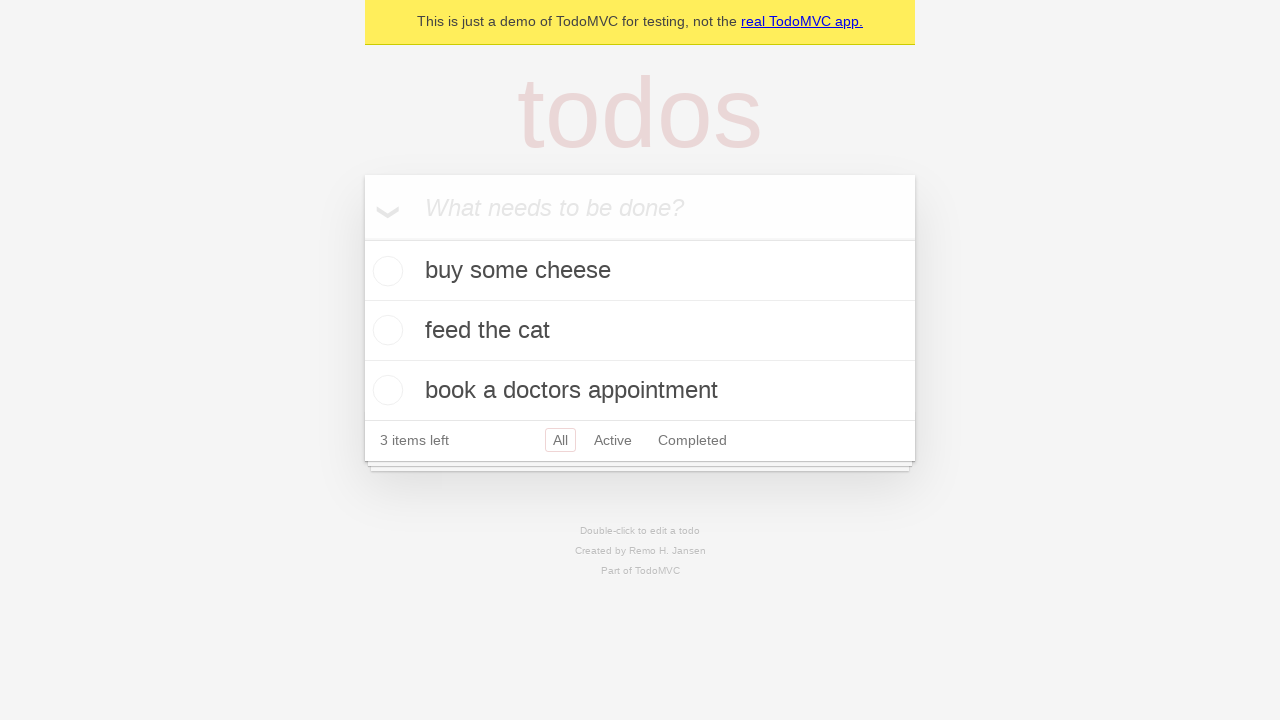

Waited for third todo to appear
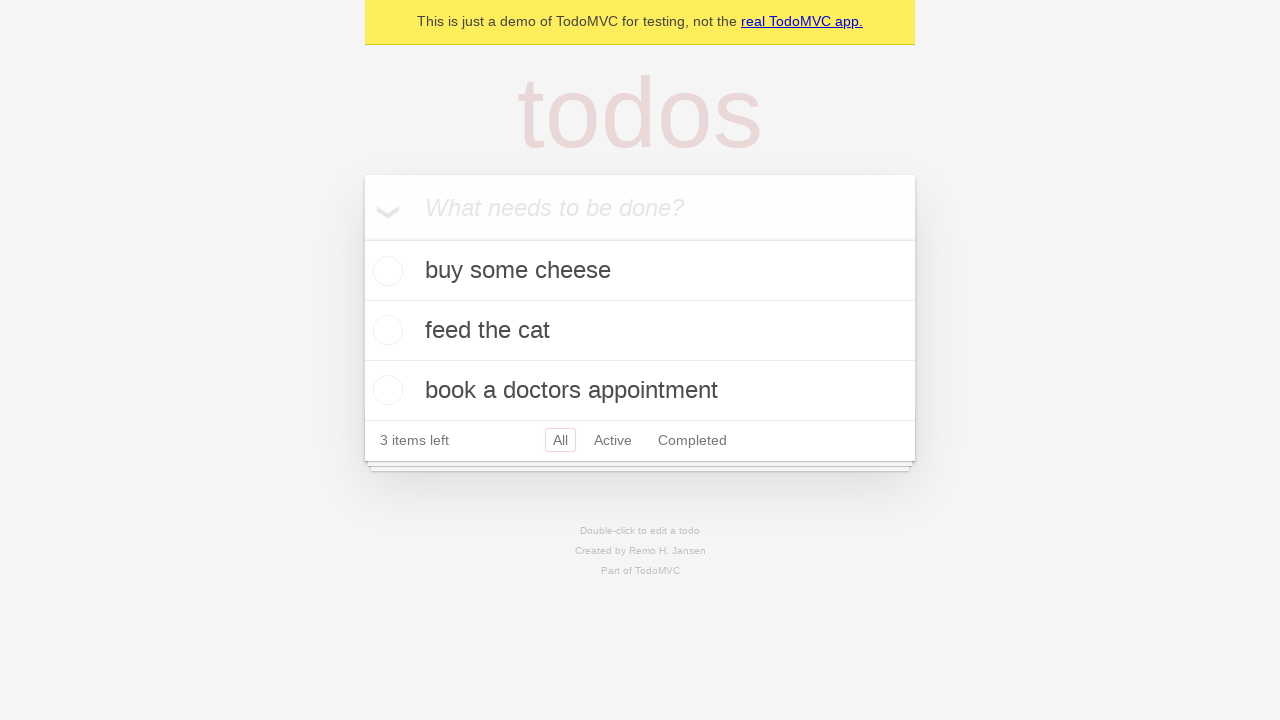

Double-clicked second todo to enter edit mode at (640, 331) on [data-testid='todo-item'] >> nth=1
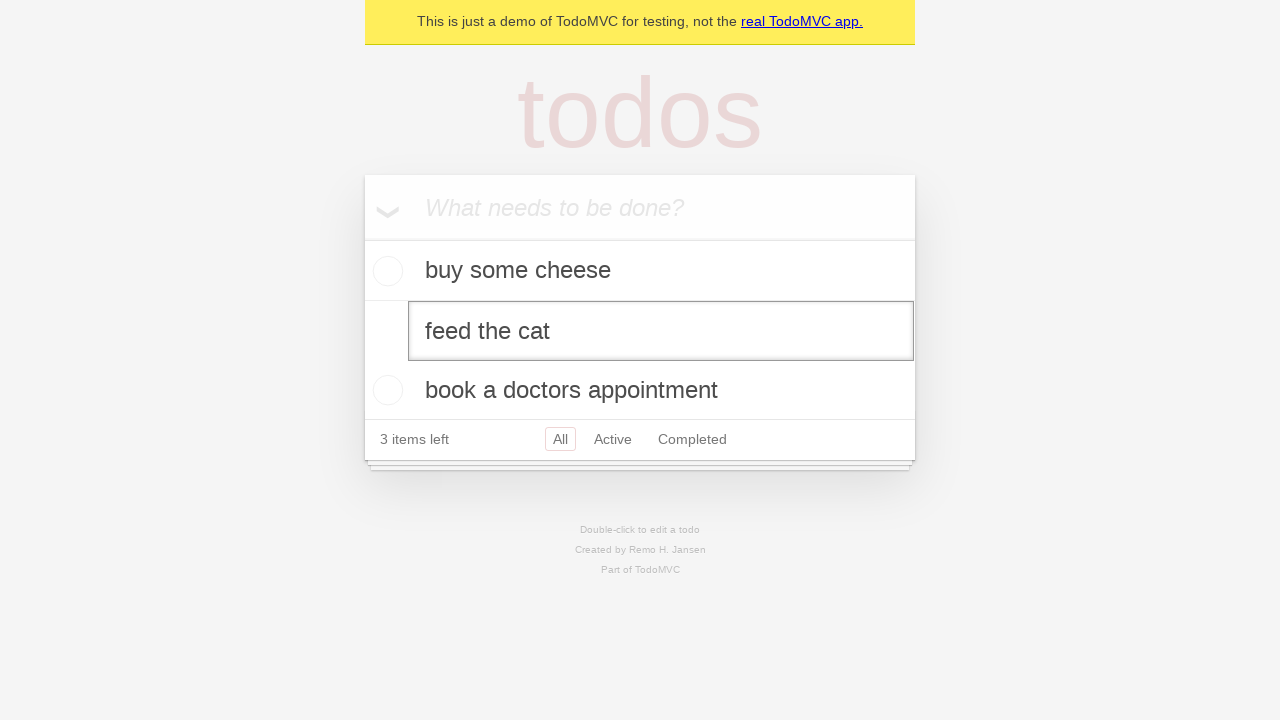

Filled edit field with text containing leading and trailing whitespace on [data-testid='todo-item'] >> nth=1 >> internal:role=textbox[name="Edit"i]
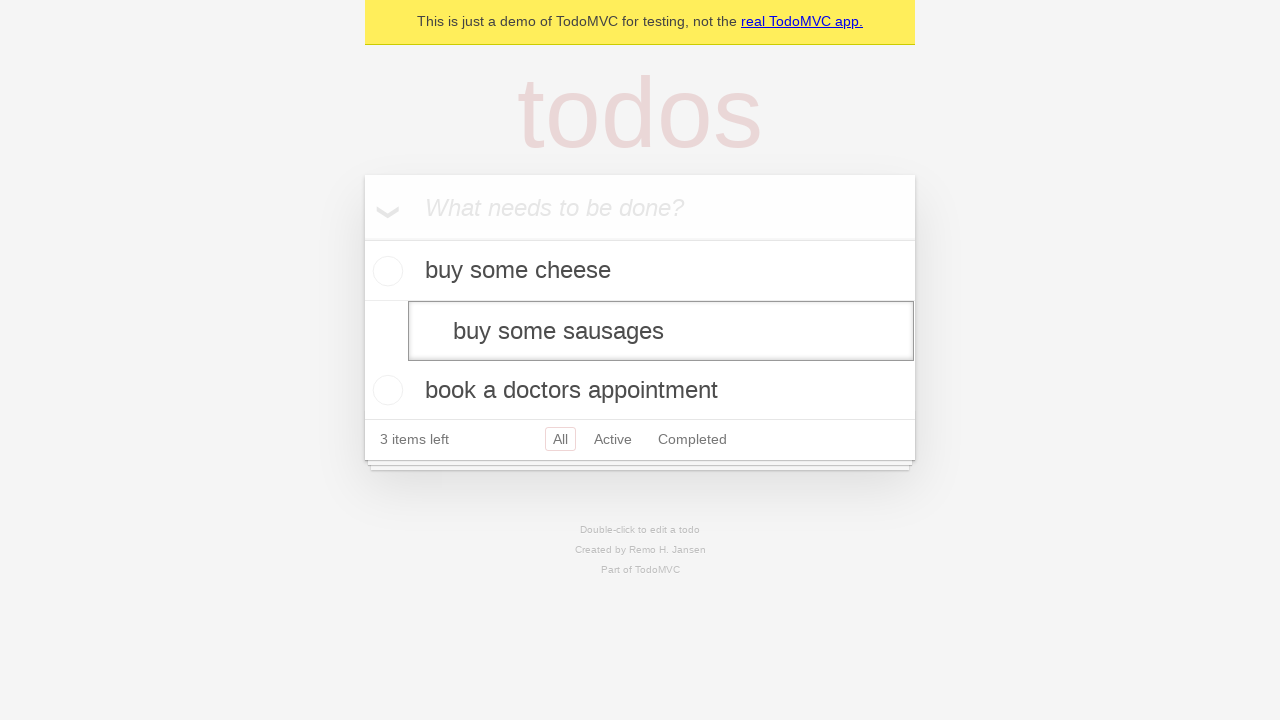

Pressed Enter to save edited todo with trimmed text on [data-testid='todo-item'] >> nth=1 >> internal:role=textbox[name="Edit"i]
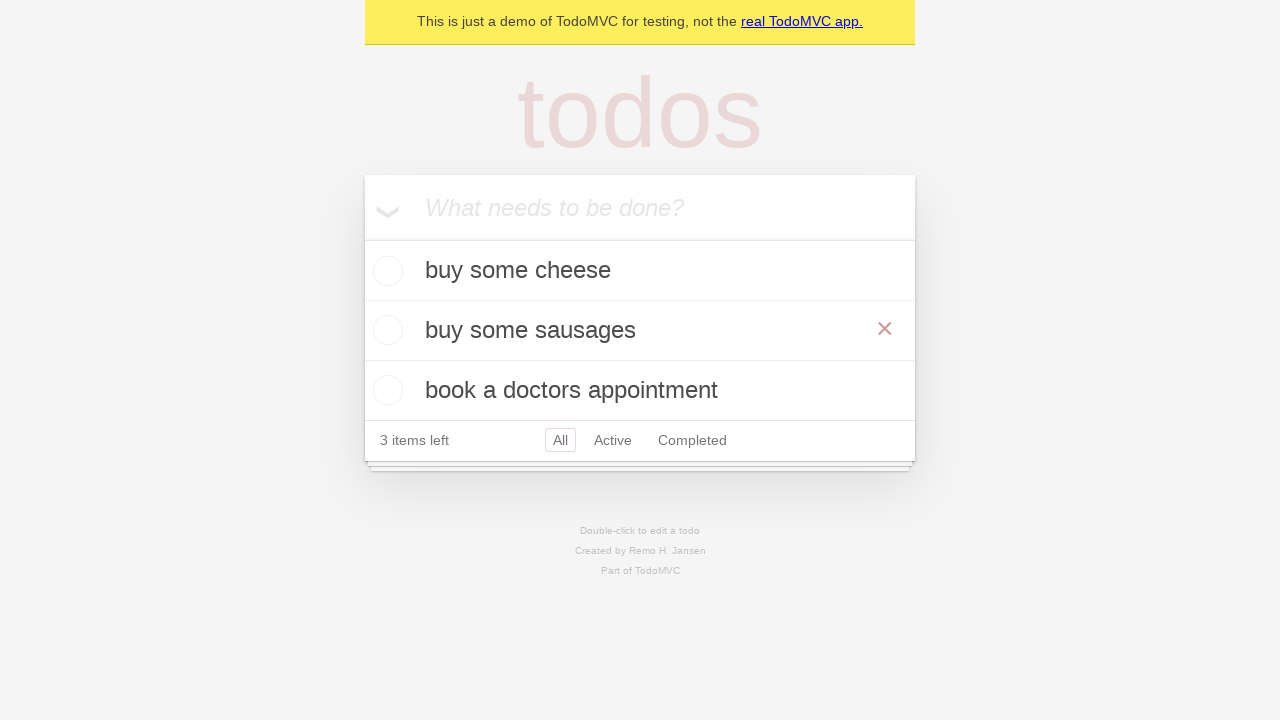

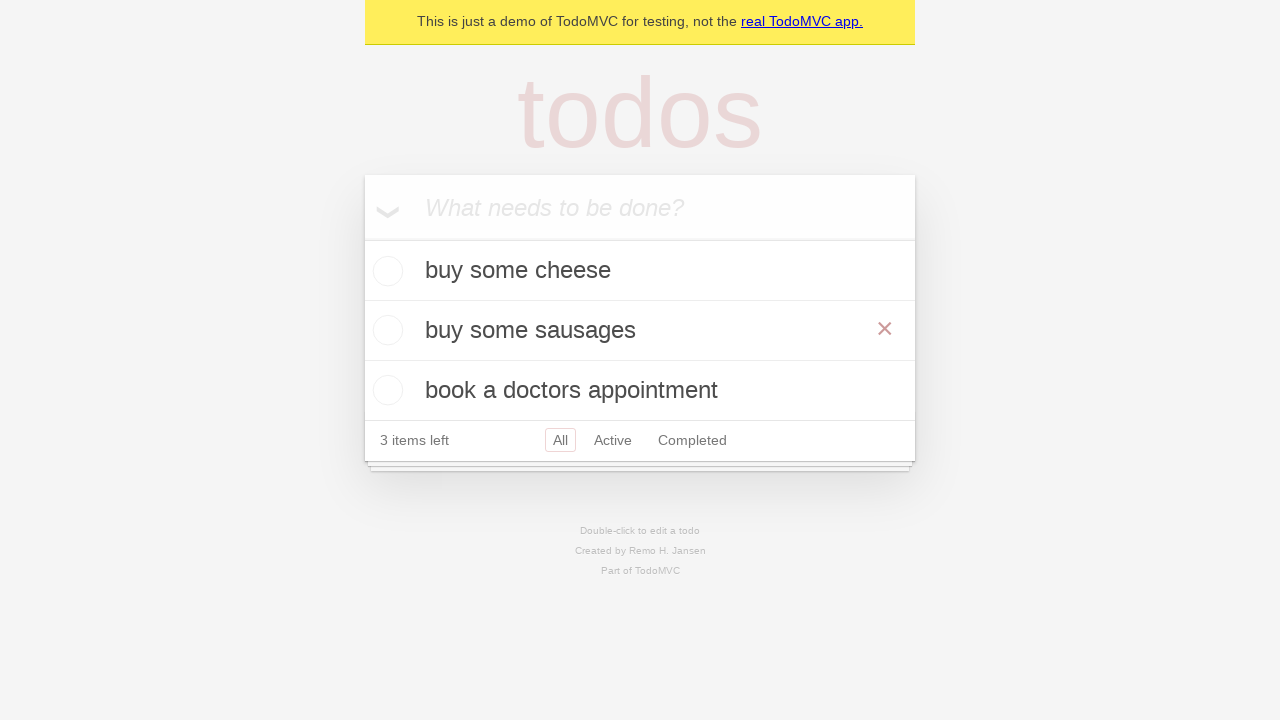